Navigates to a Home Depot product page and waits for the page to load, checking for product availability status elements.

Starting URL: https://www.homedepot.com/p/Husky-36-in-W-x-72-in-H-x-24-in-D-Steel-Garage-Gear-Cabinet-G3624W-US/206497845

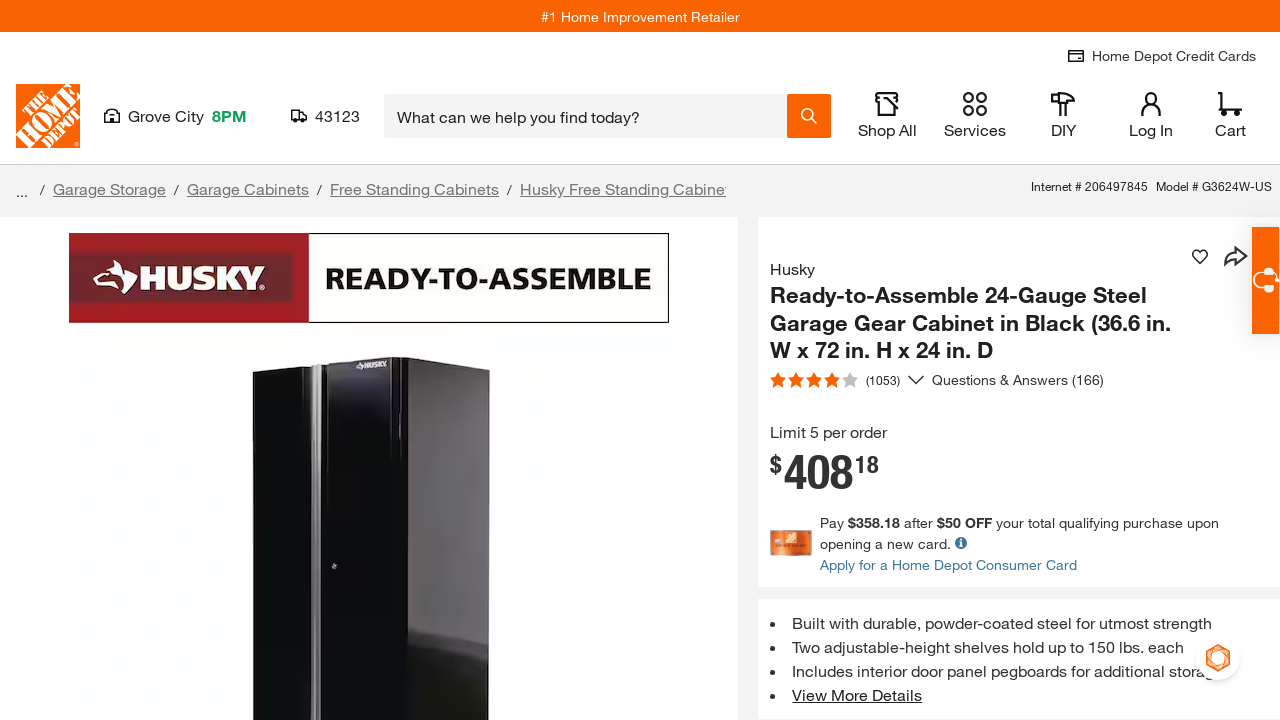

Navigated to Home Depot product page for Husky garage cabinet
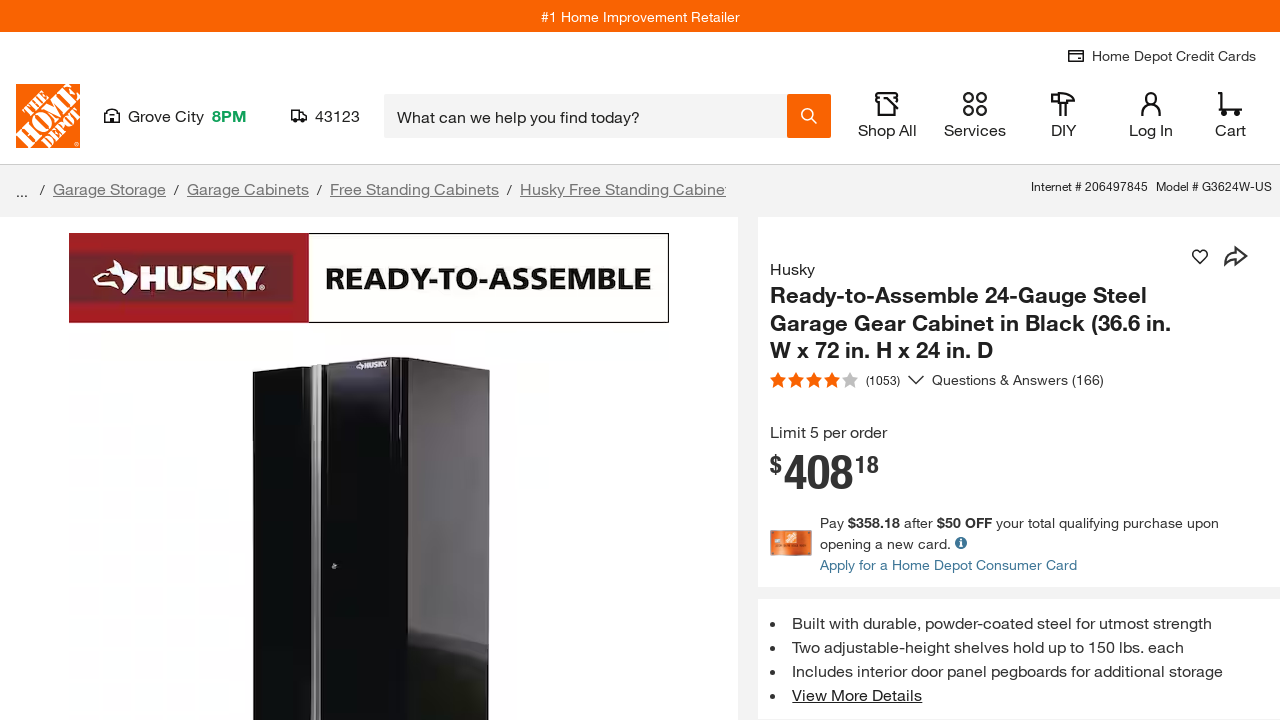

Page DOM content loaded
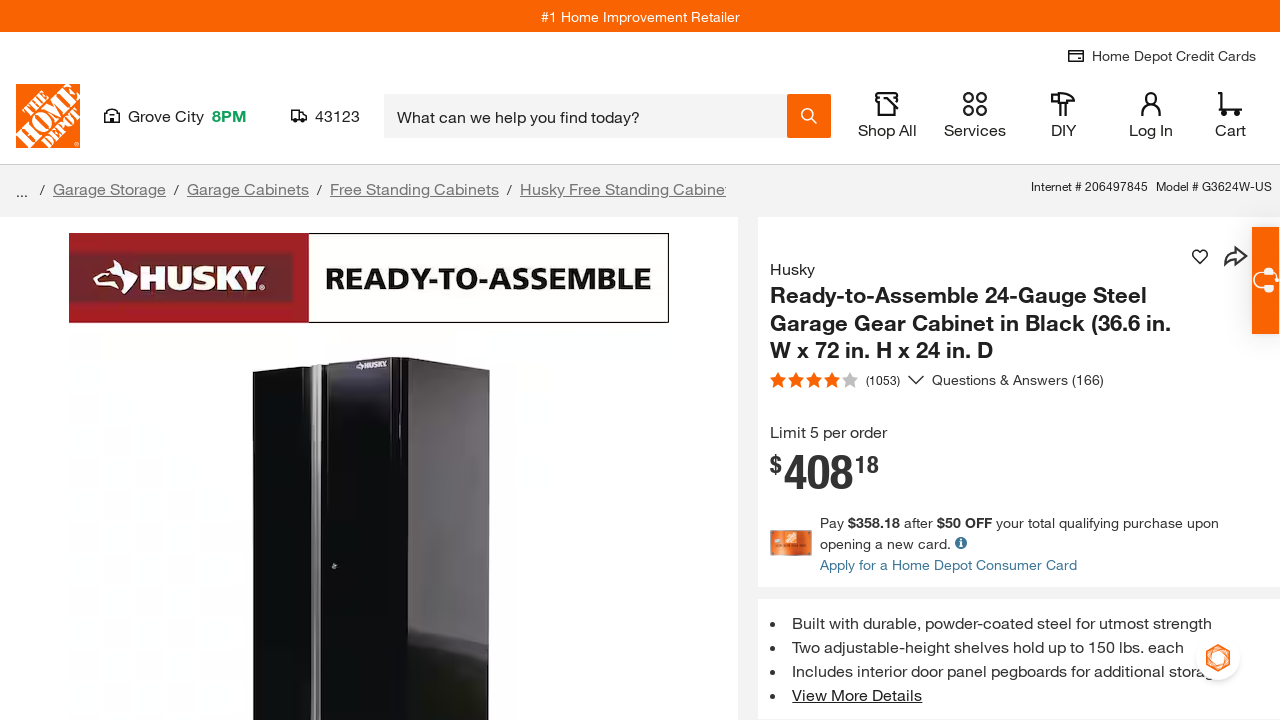

Product details and availability elements loaded on page
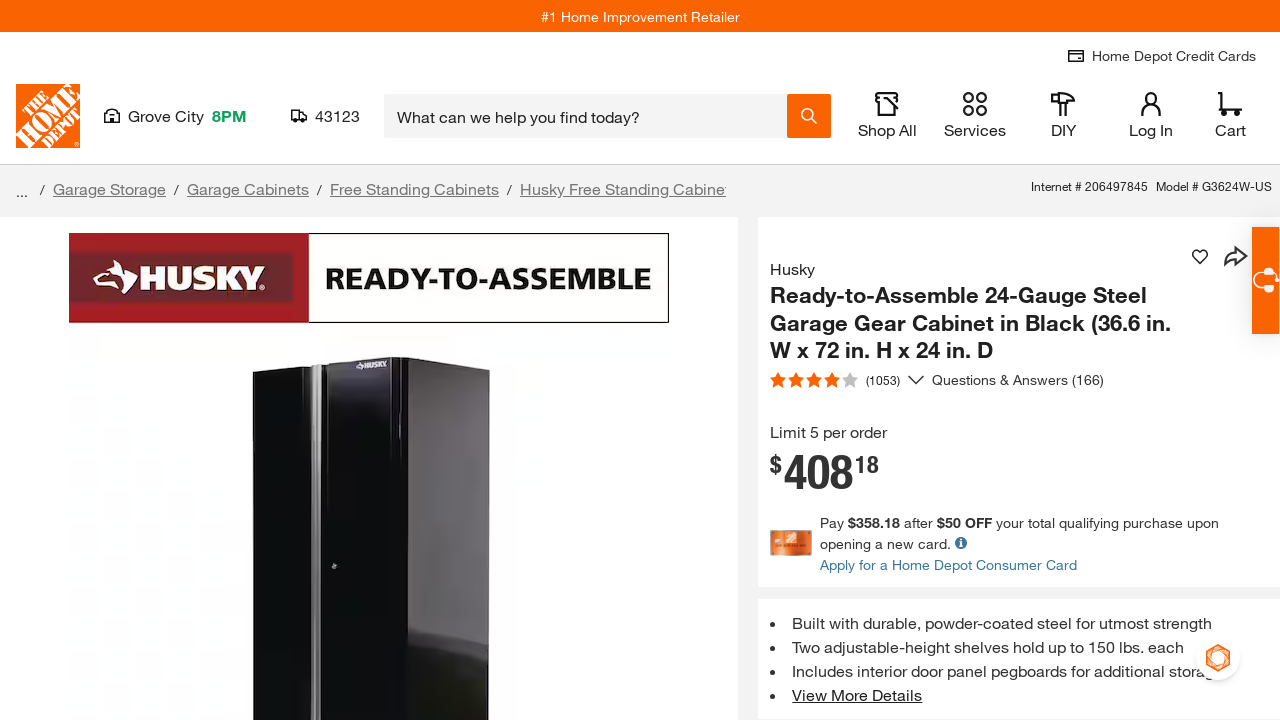

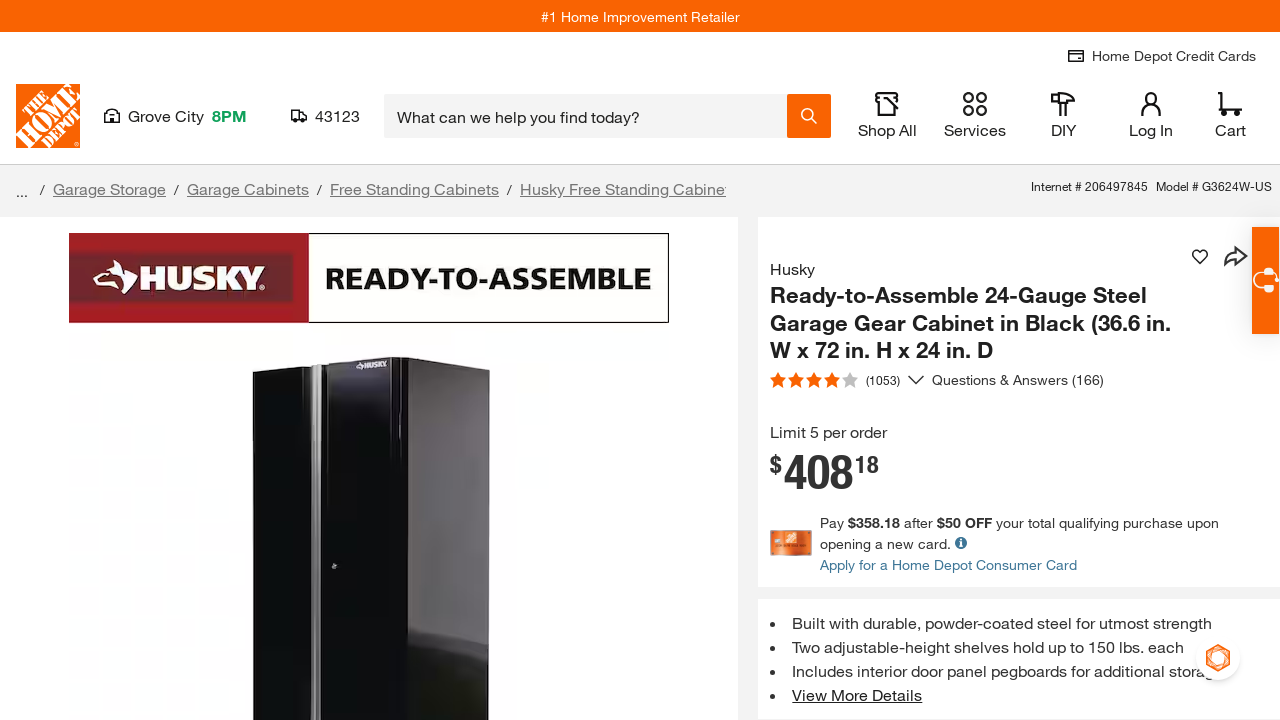